Tests 3ddd.ru navigation by clicking on the 3D Models button and verifying URL change

Starting URL: https://3ddd.ru/

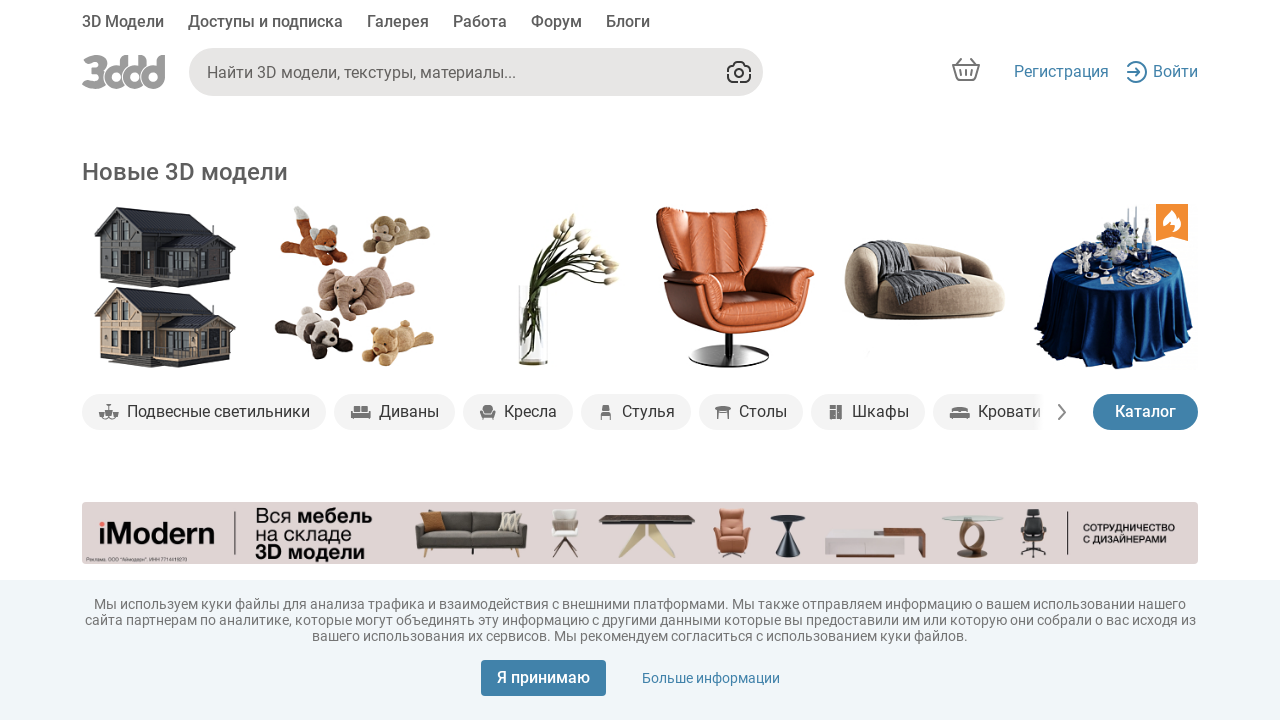

Navigated to https://3ddd.ru/
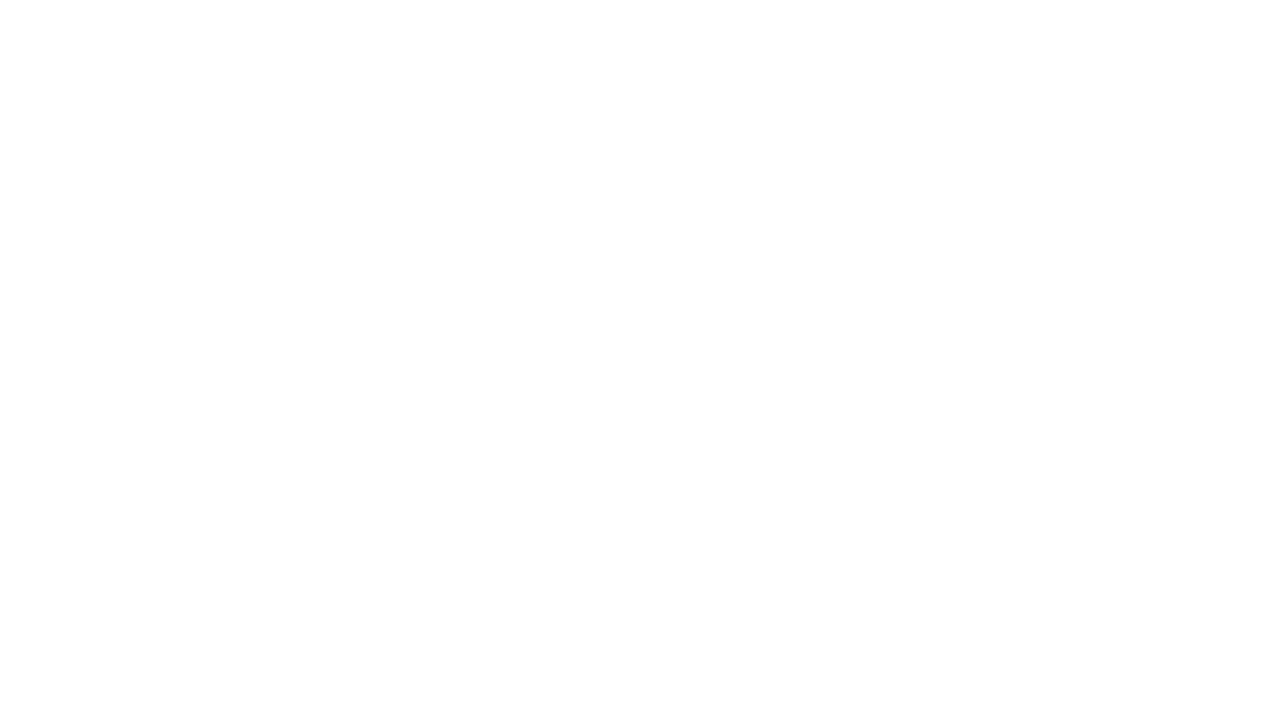

Clicked on the 3D Models button at (123, 24) on xpath=//*[text()='3D Модели']
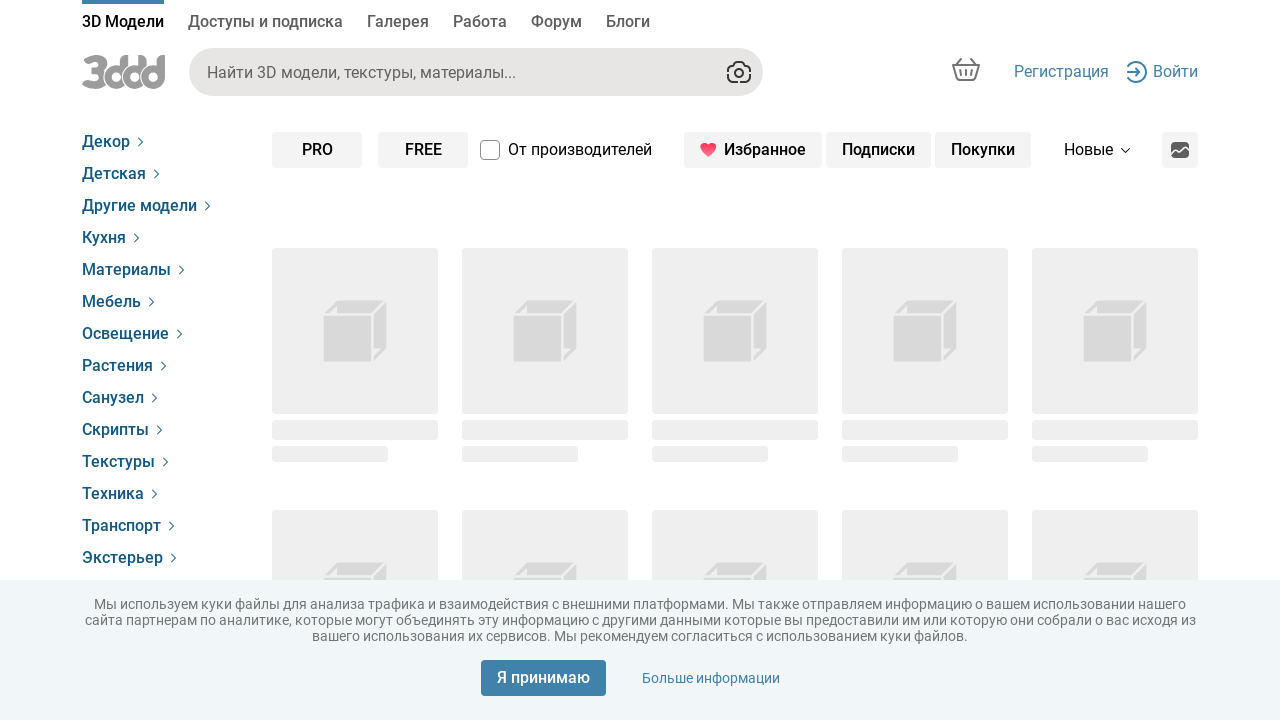

Verified URL changed to https://3ddd.ru/3dmodels
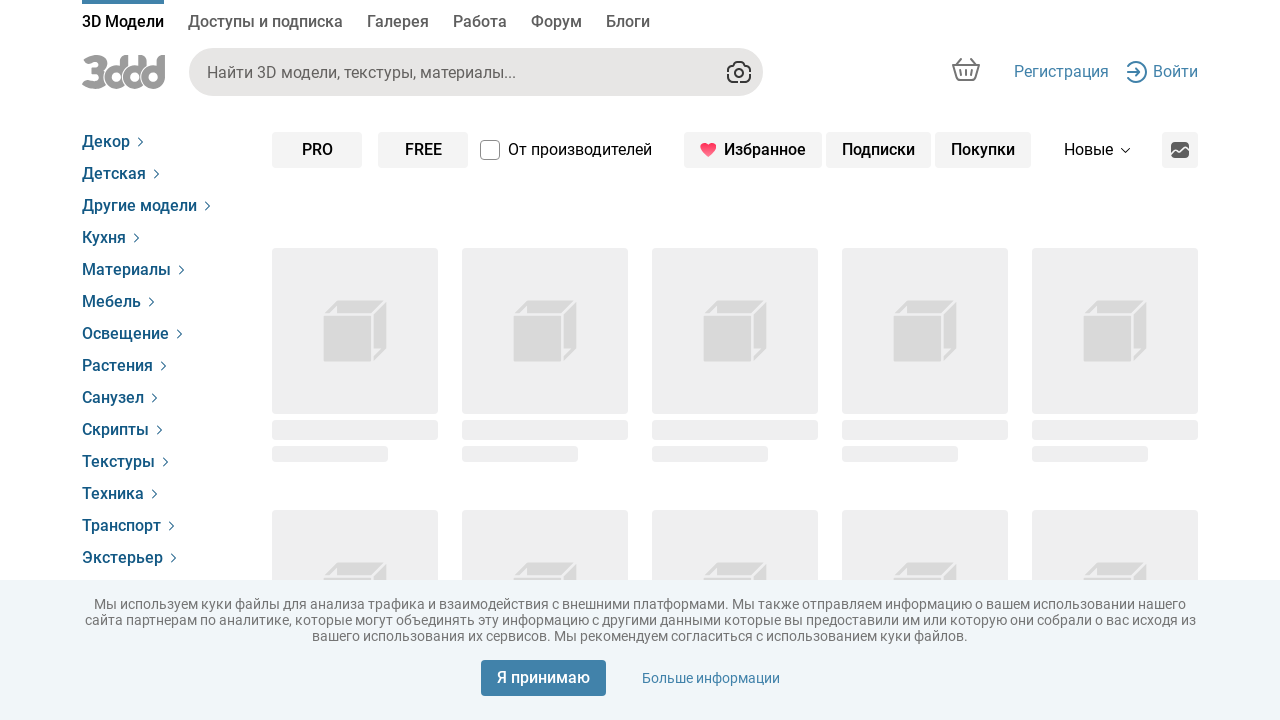

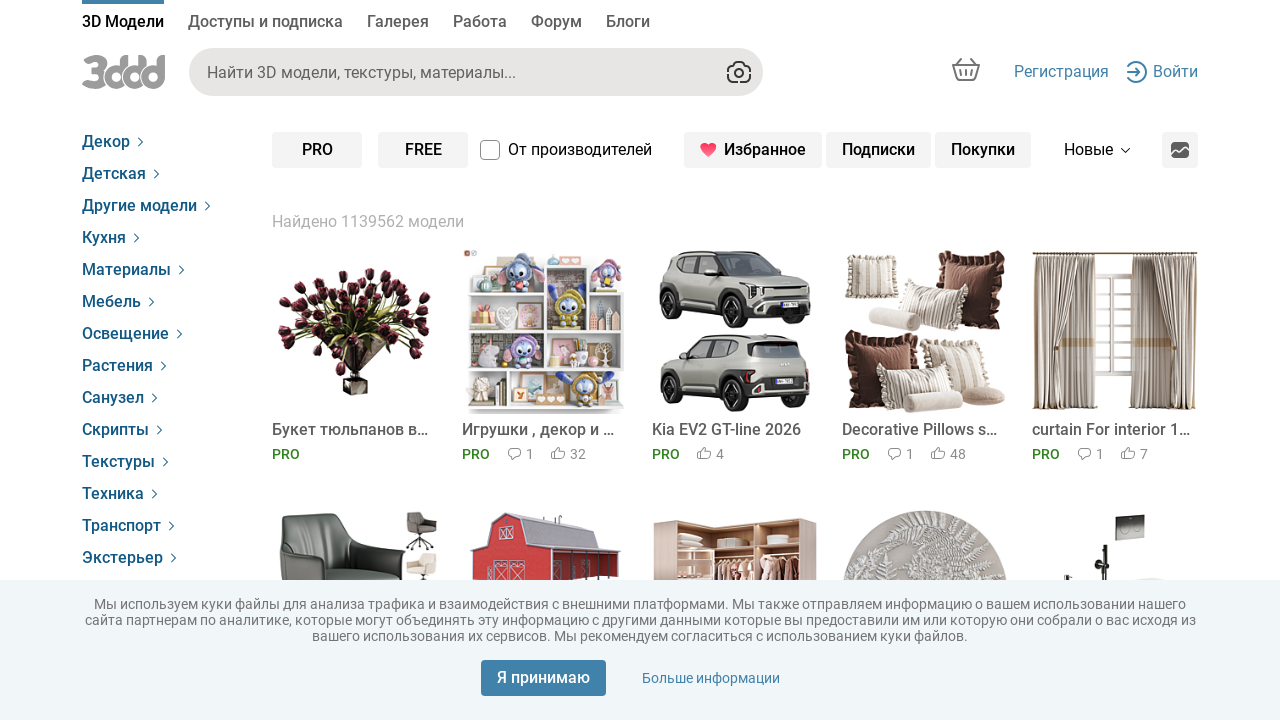